Tests X player winning by horizontal line across the bottom row

Starting URL: https://localline.github.io/QA-Automation-Specialist-Challenge/

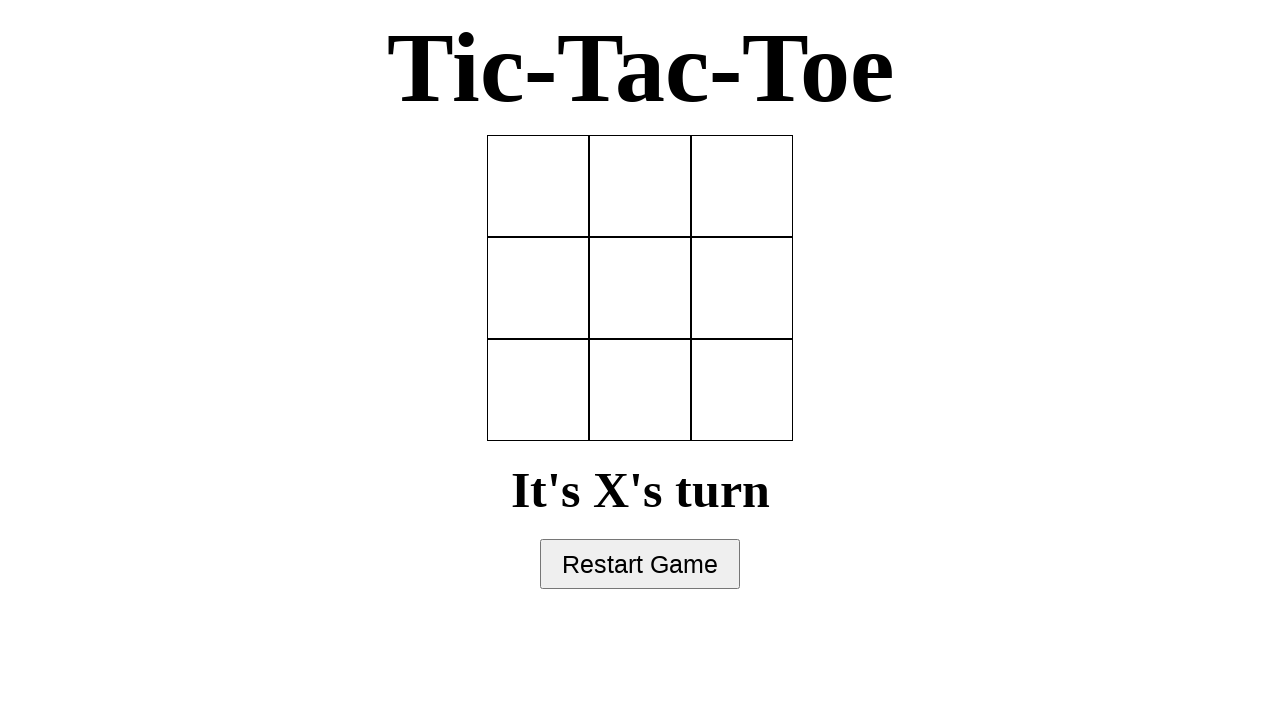

X player clicks bottom-left cell at (538, 390) on [data-row='2'][data-col='0'], tr:nth-child(3) td:nth-child(1), .cell:nth-child(7
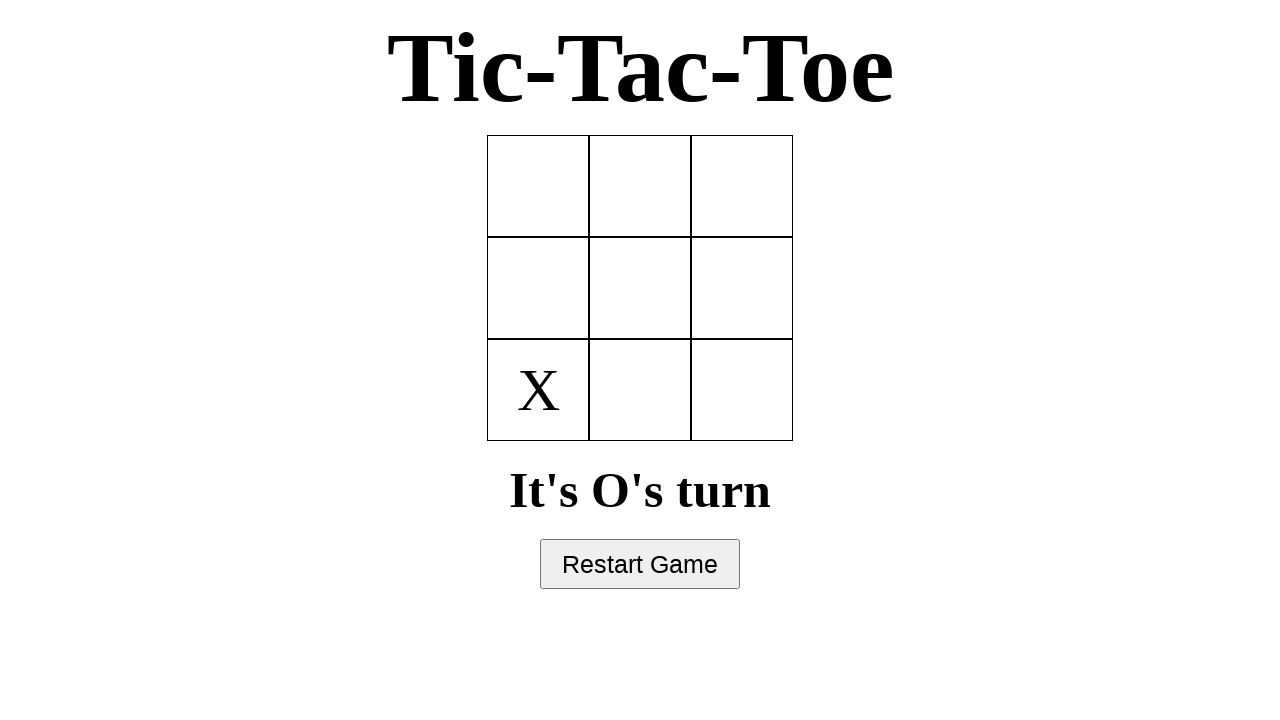

O player clicks middle-left cell at (538, 288) on [data-row='1'][data-col='0'], tr:nth-child(2) td:nth-child(1), .cell:nth-child(4
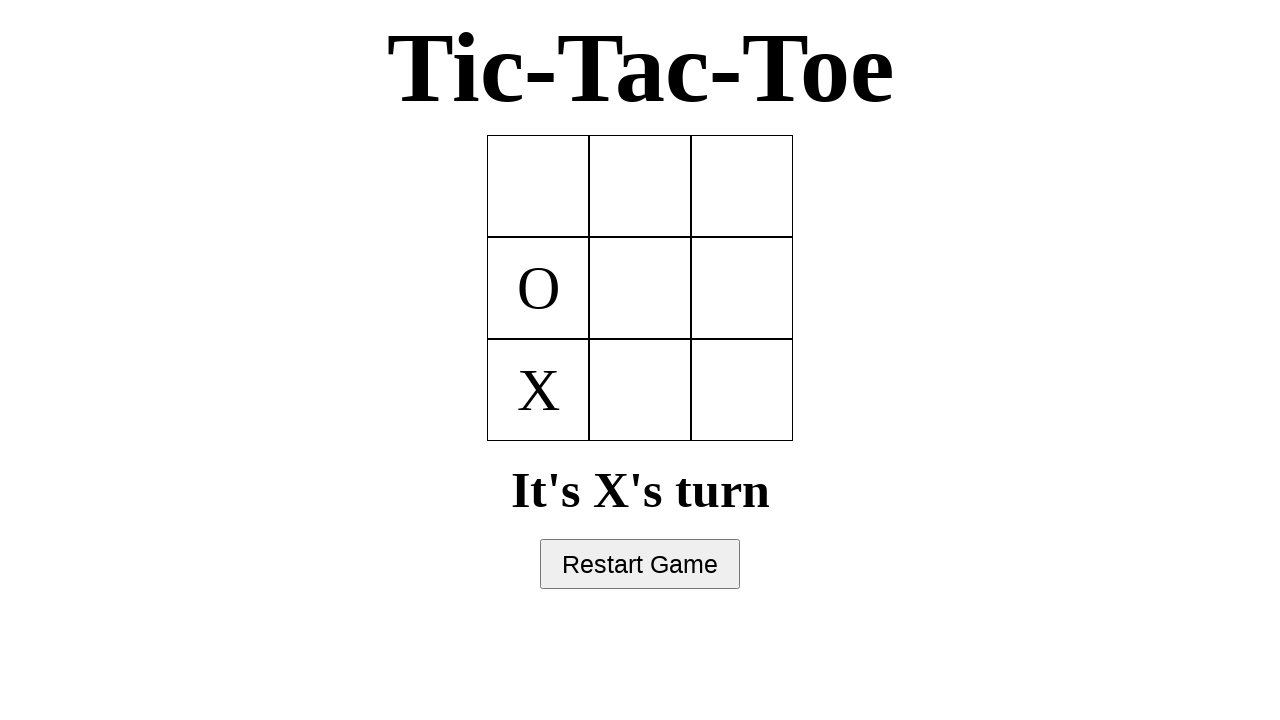

X player clicks bottom-center cell at (640, 390) on [data-row='2'][data-col='1'], tr:nth-child(3) td:nth-child(2), .cell:nth-child(8
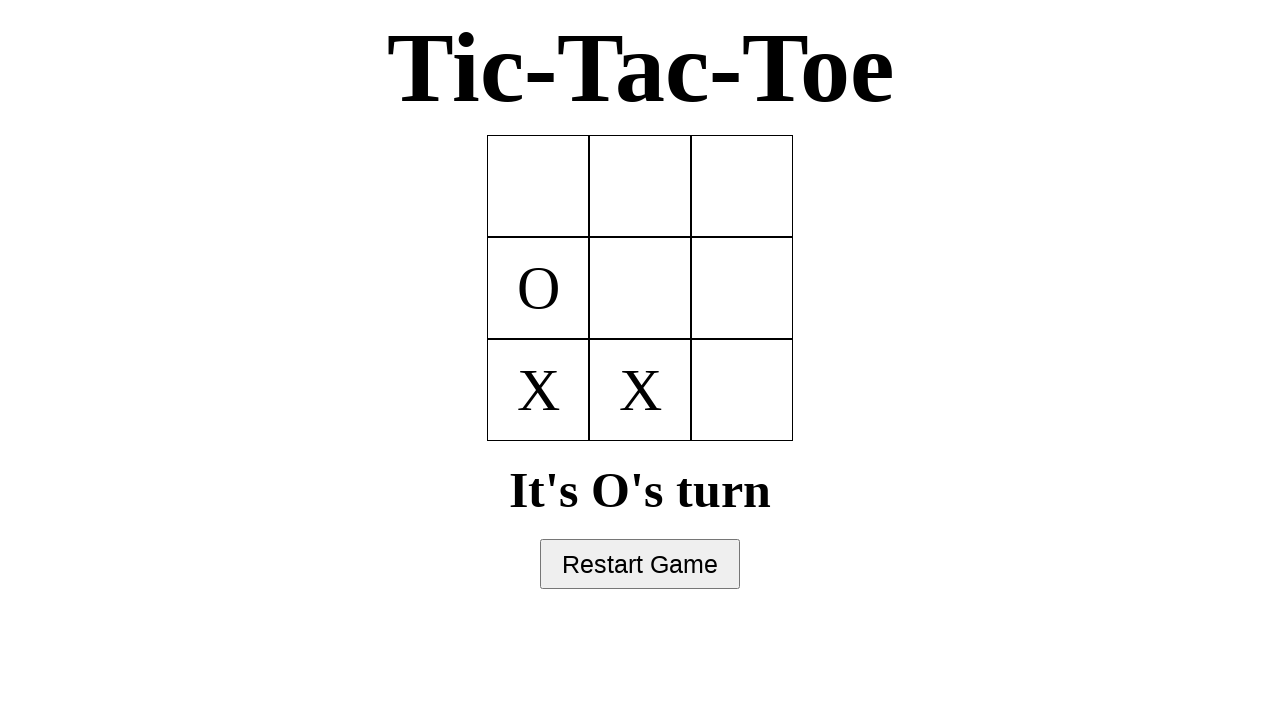

O player clicks middle-center cell at (640, 288) on [data-row='1'][data-col='1'], tr:nth-child(2) td:nth-child(2), .cell:nth-child(5
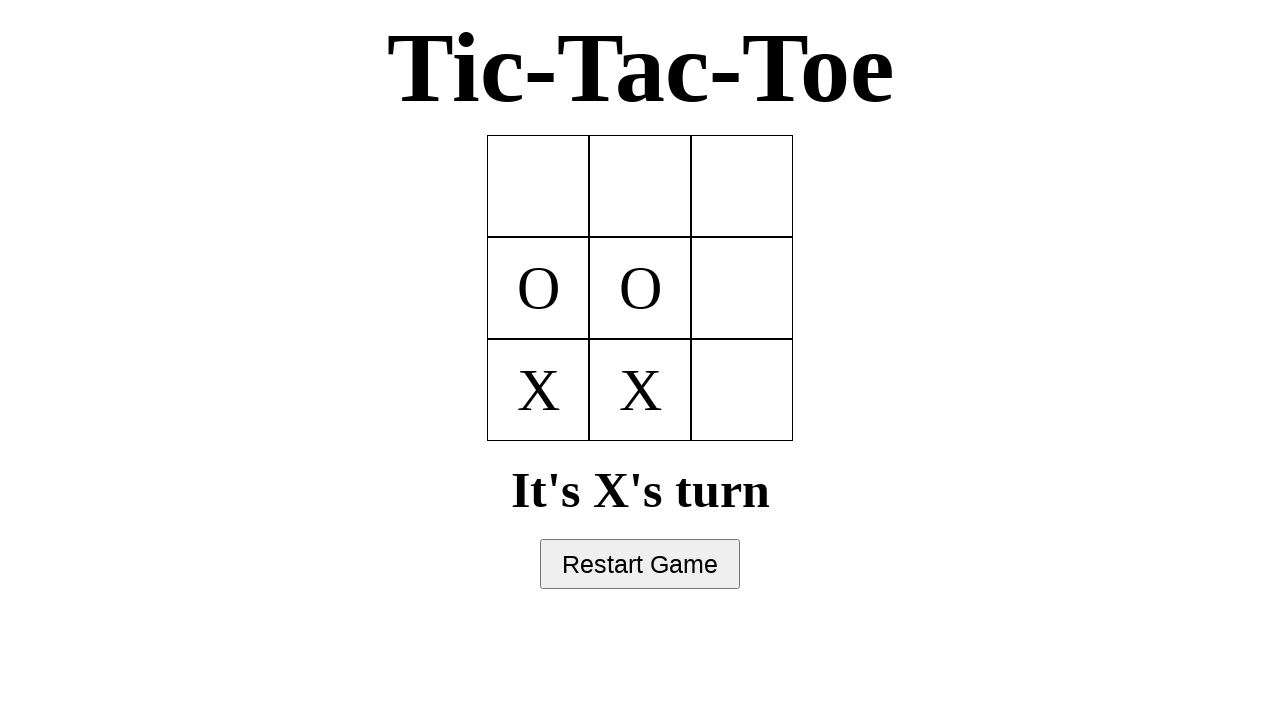

X player clicks bottom-right cell to win with horizontal line at (742, 390) on [data-row='2'][data-col='2'], tr:nth-child(3) td:nth-child(3), .cell:nth-child(9
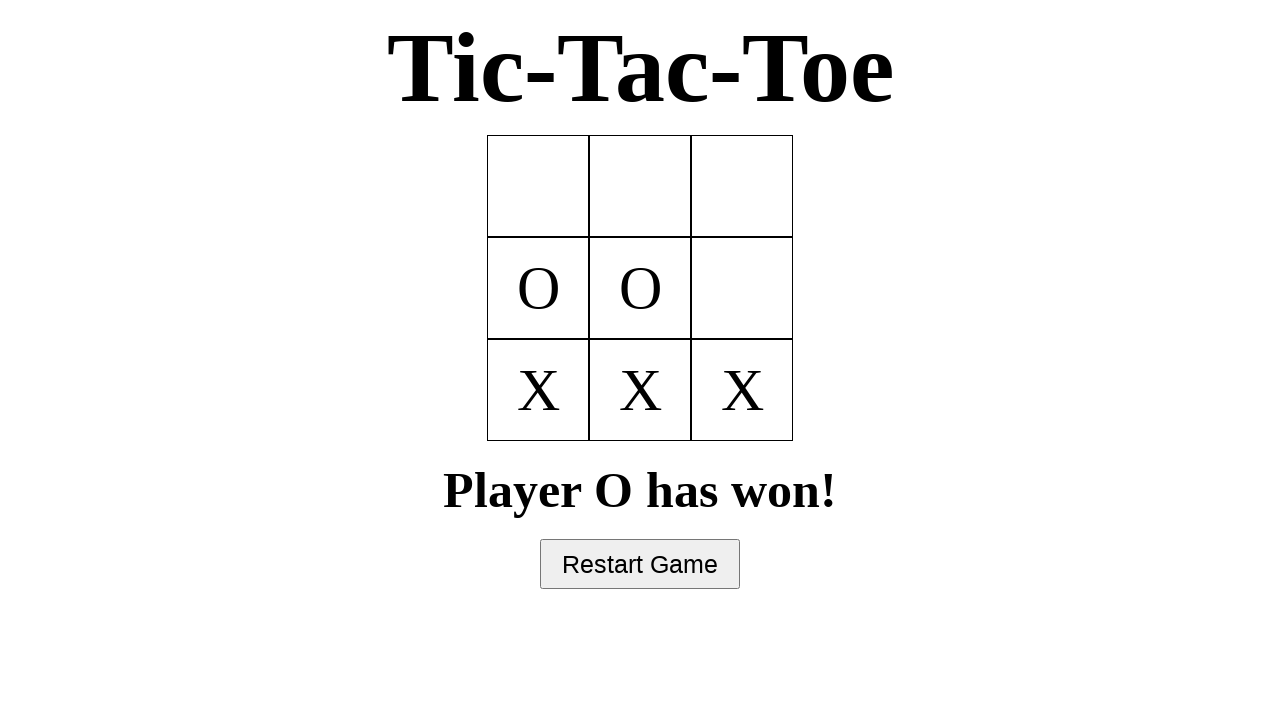

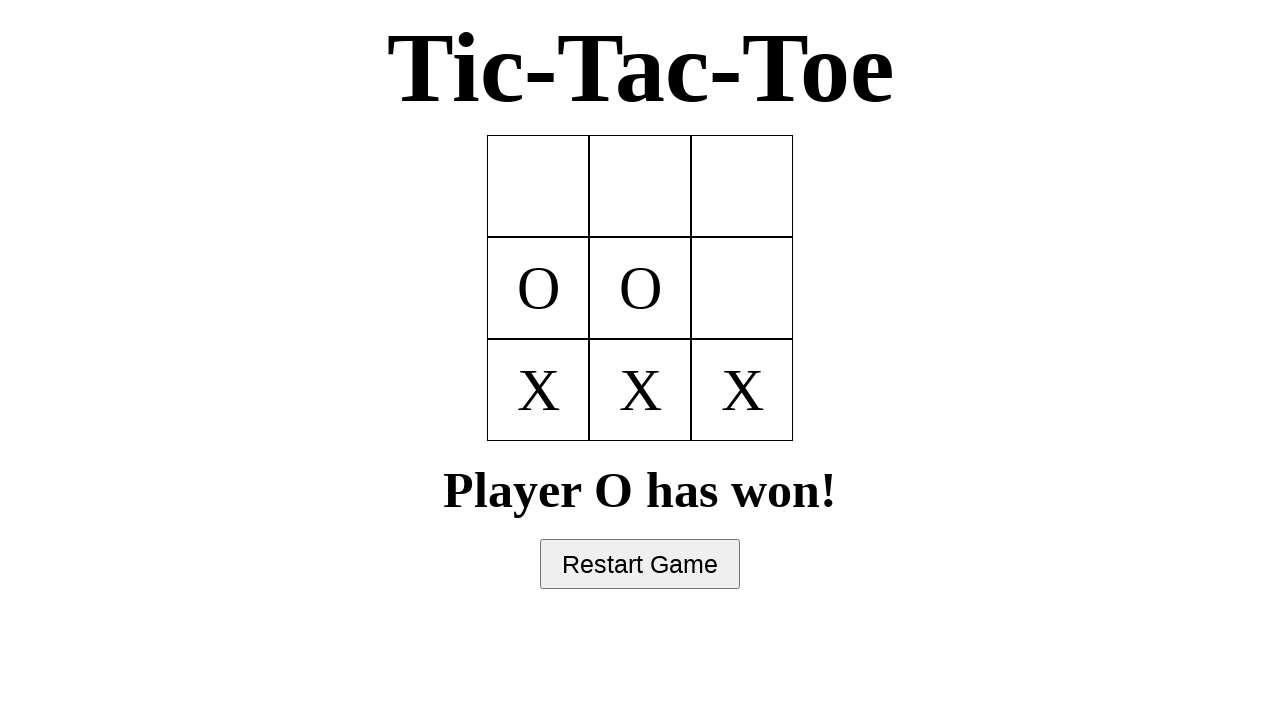